Tests the Parabank demo site by filling a username in the registration form, attempting to click an Admin Page link, then navigating back to verify page titles.

Starting URL: https://parabank.parasoft.com/parabank/register.htm

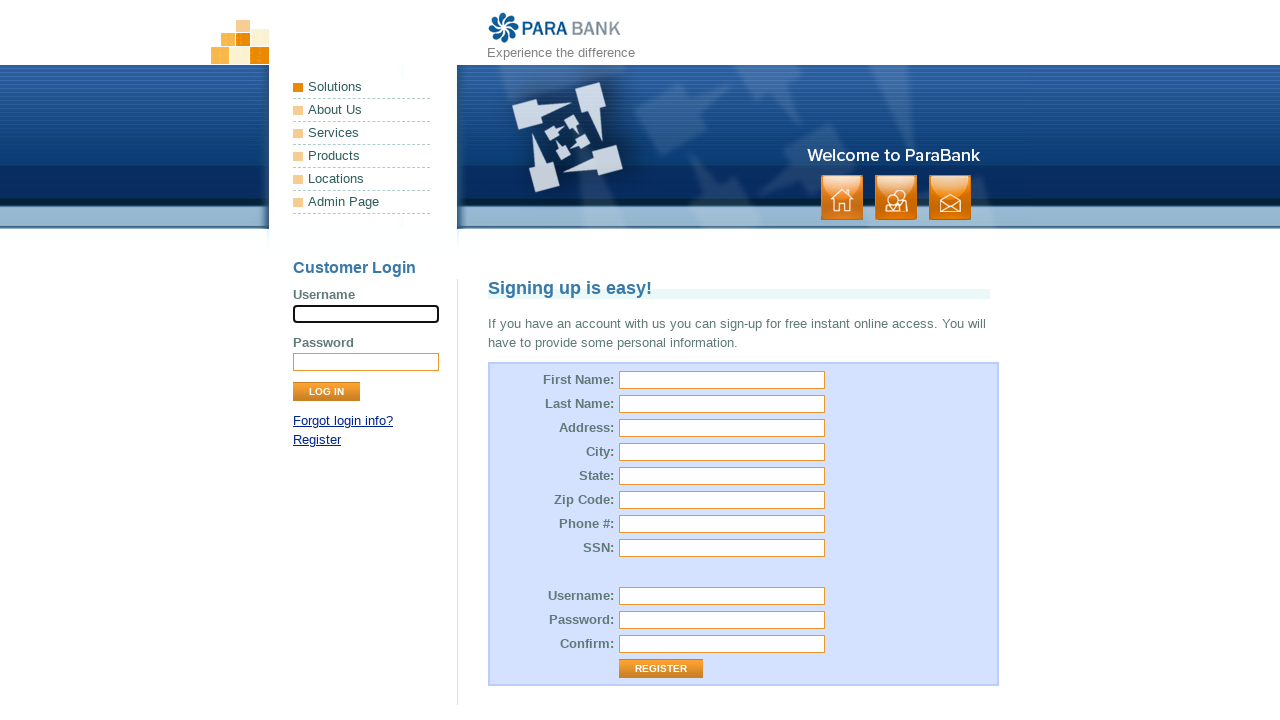

Filled username field with 'jk' in registration form on input[name='username']
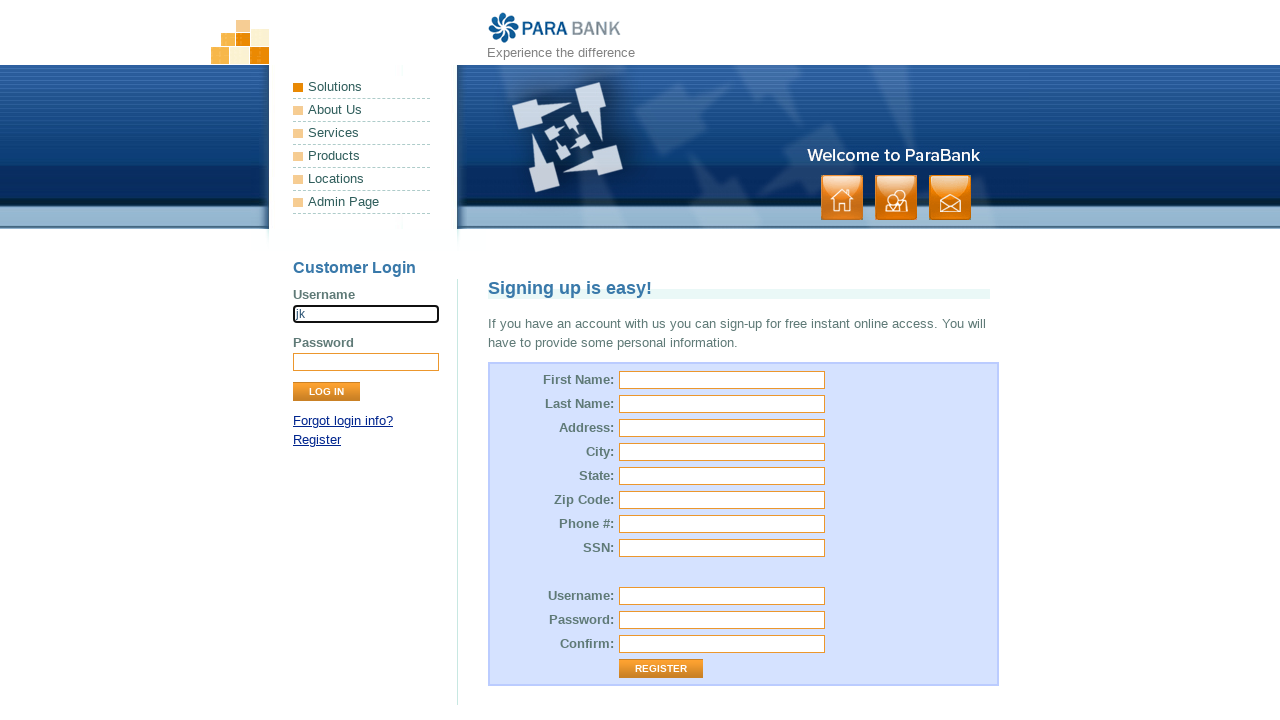

Clicked Admin Page link at (362, 202) on //*[text()='Admin Page']
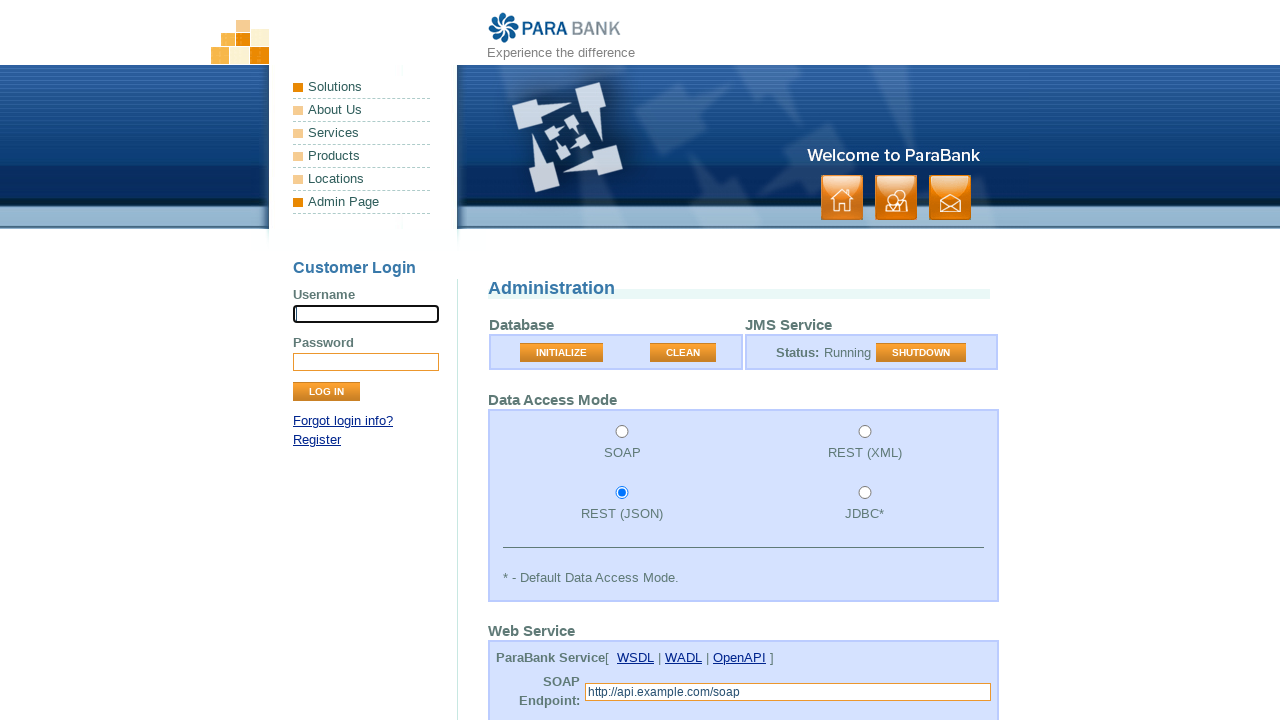

Navigated back to previous page
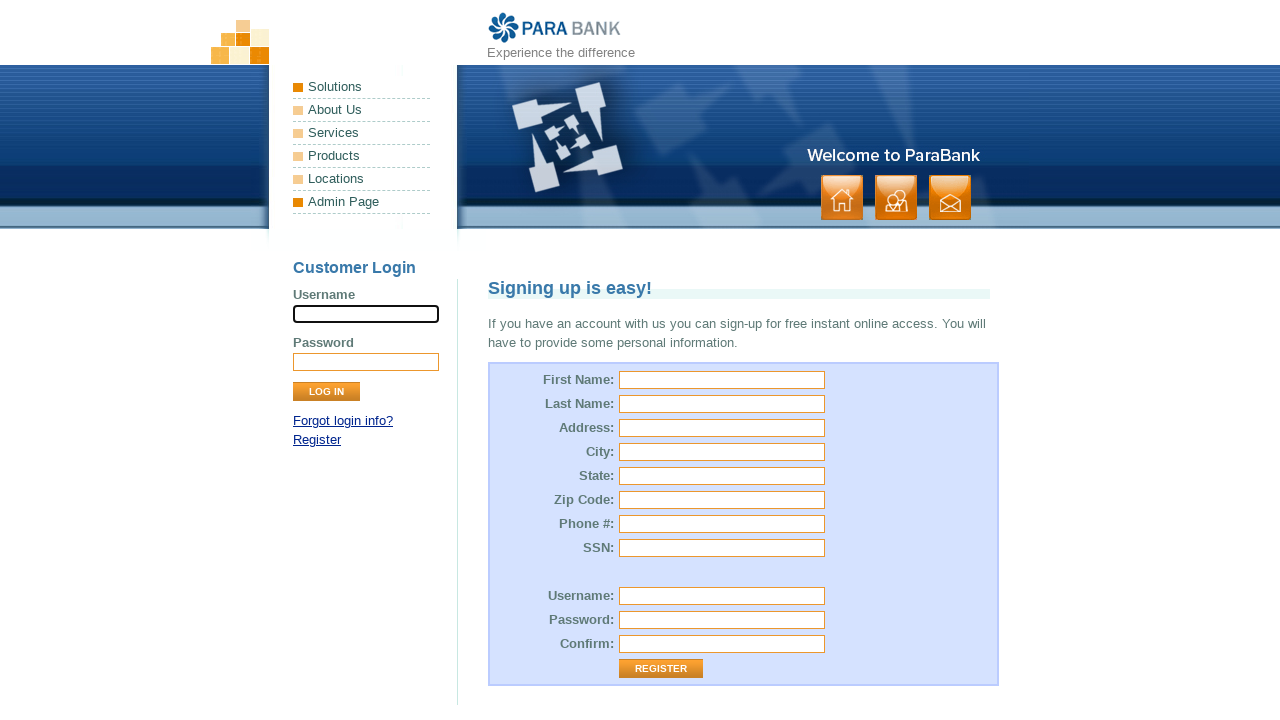

Page loaded and DOM content finished rendering
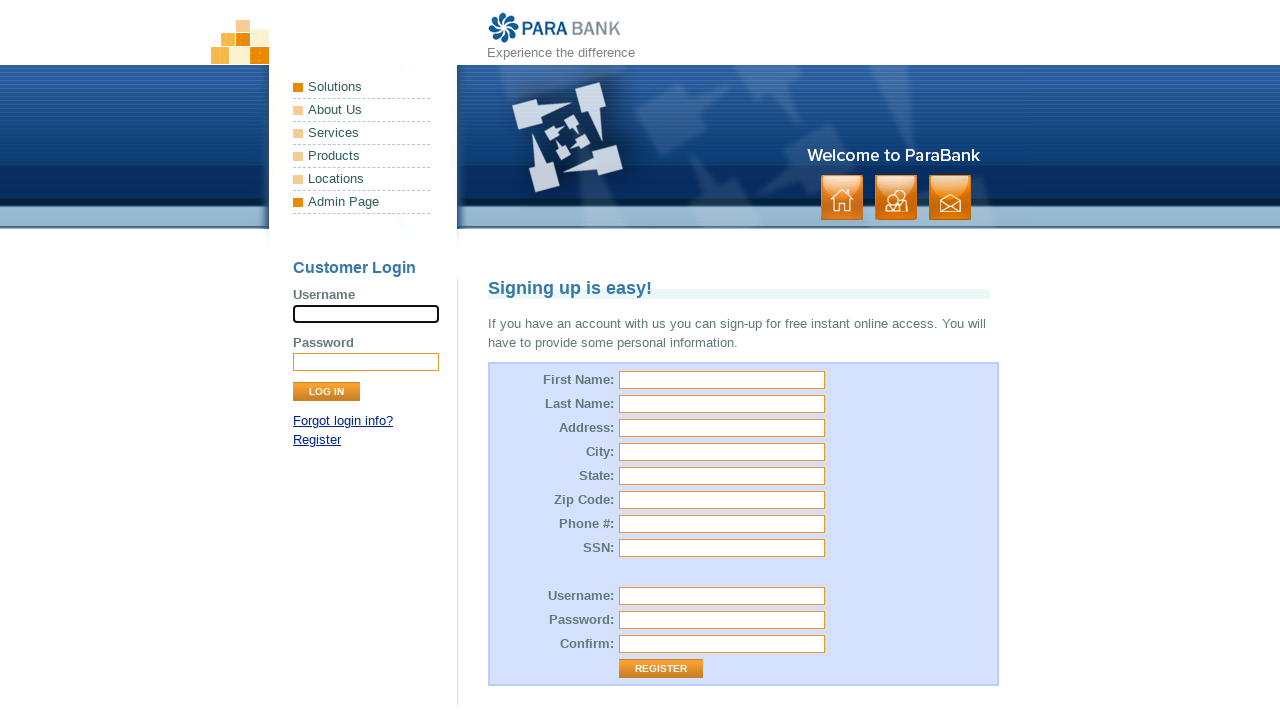

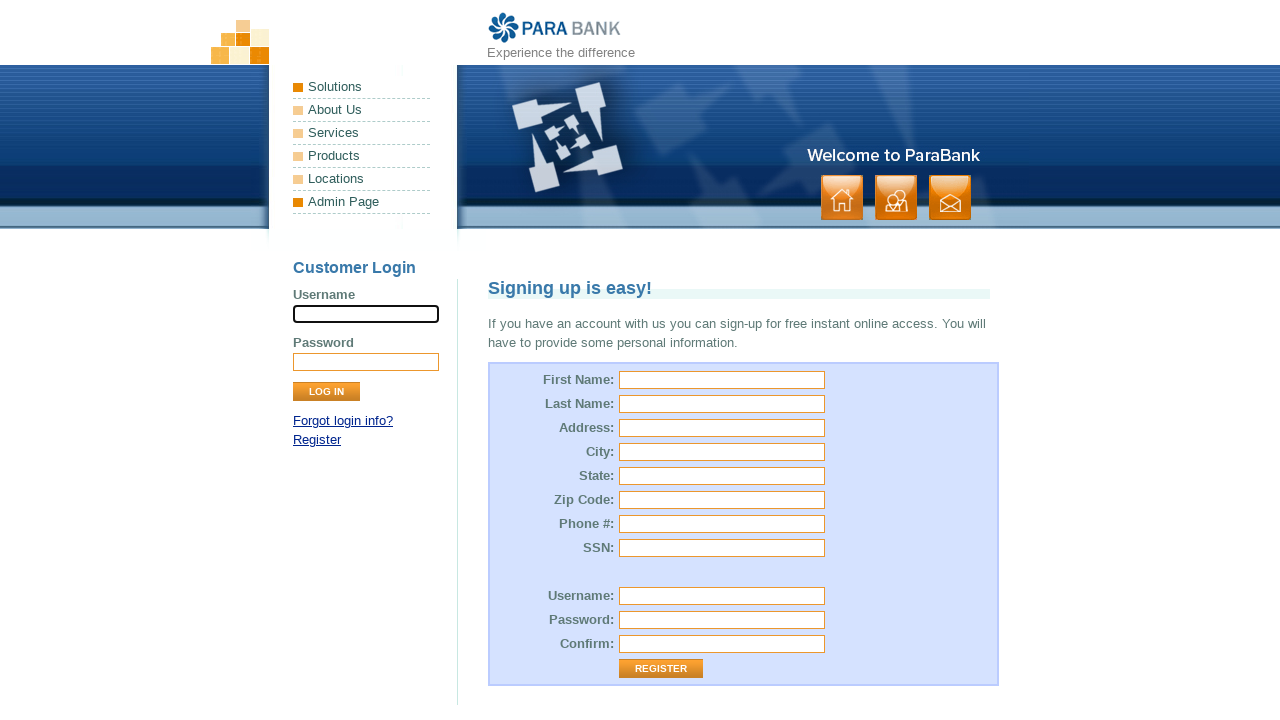